Navigates to a blog page and clicks on a link to another testing blog

Starting URL: http://omayo.blogspot.com/

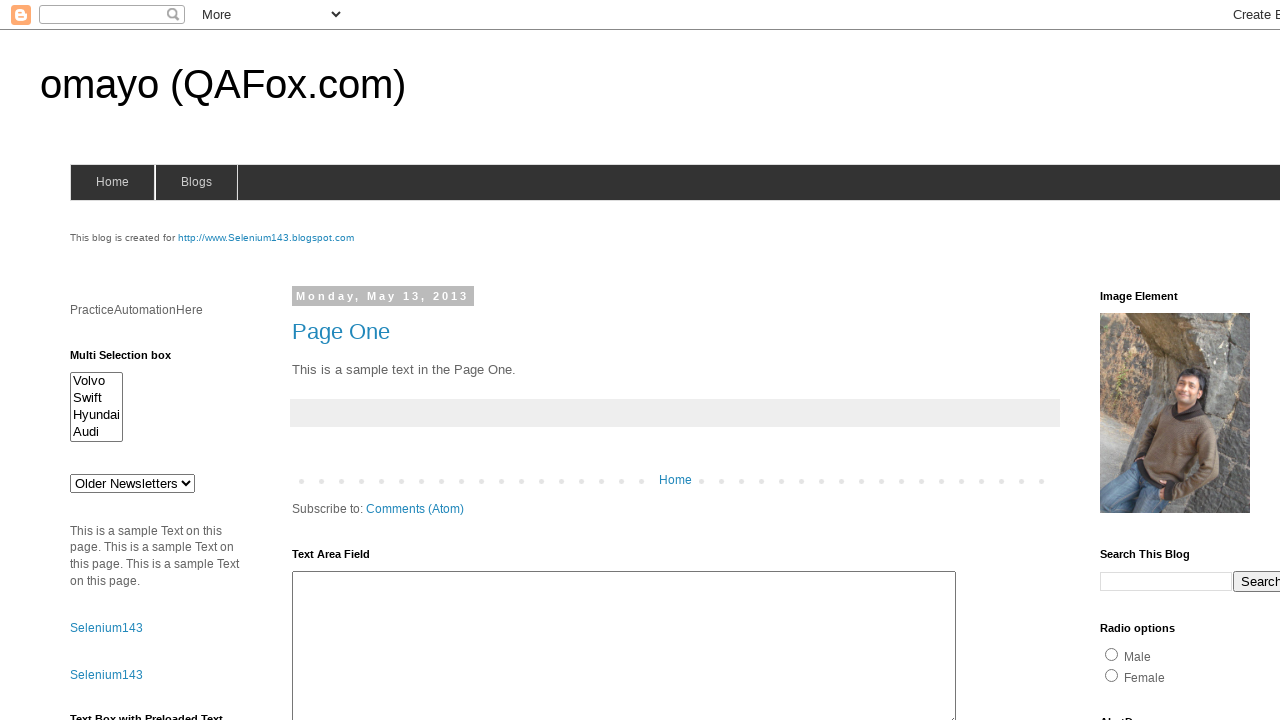

Clicked on link to onlytestingblog at (1156, 361) on a:has-text('onlytestingblog')
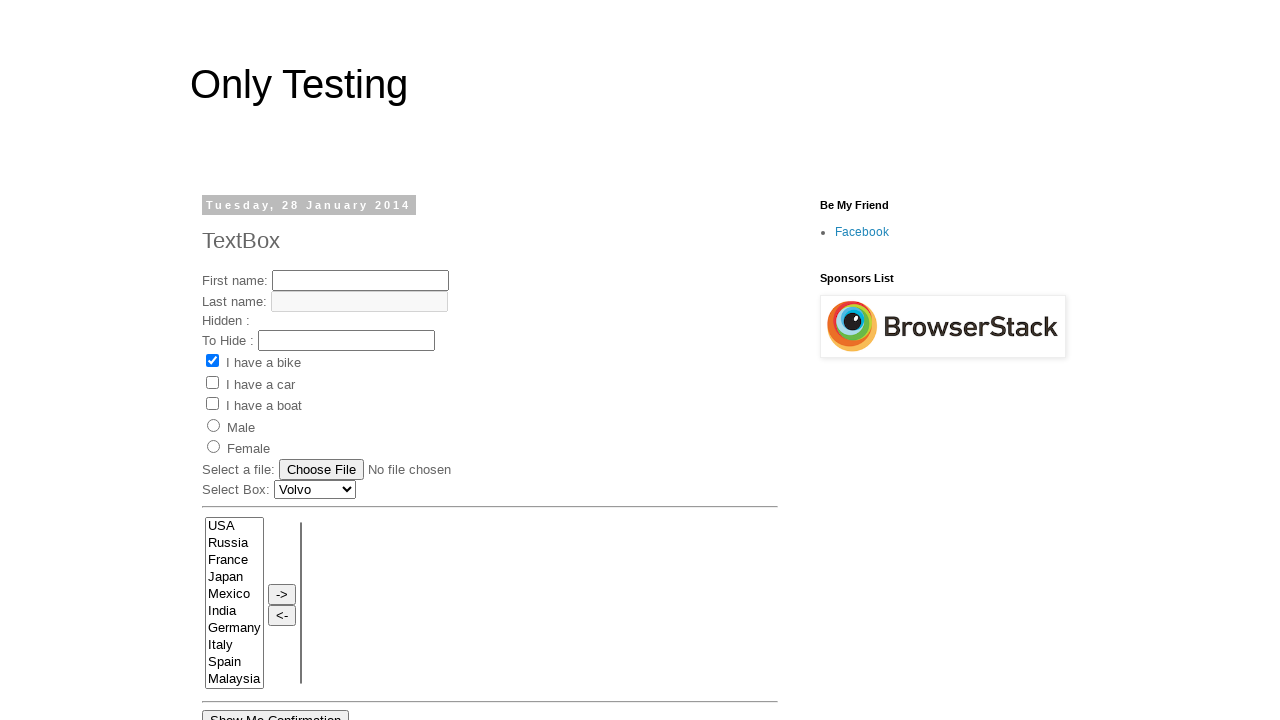

Waited for page to load (networkidle)
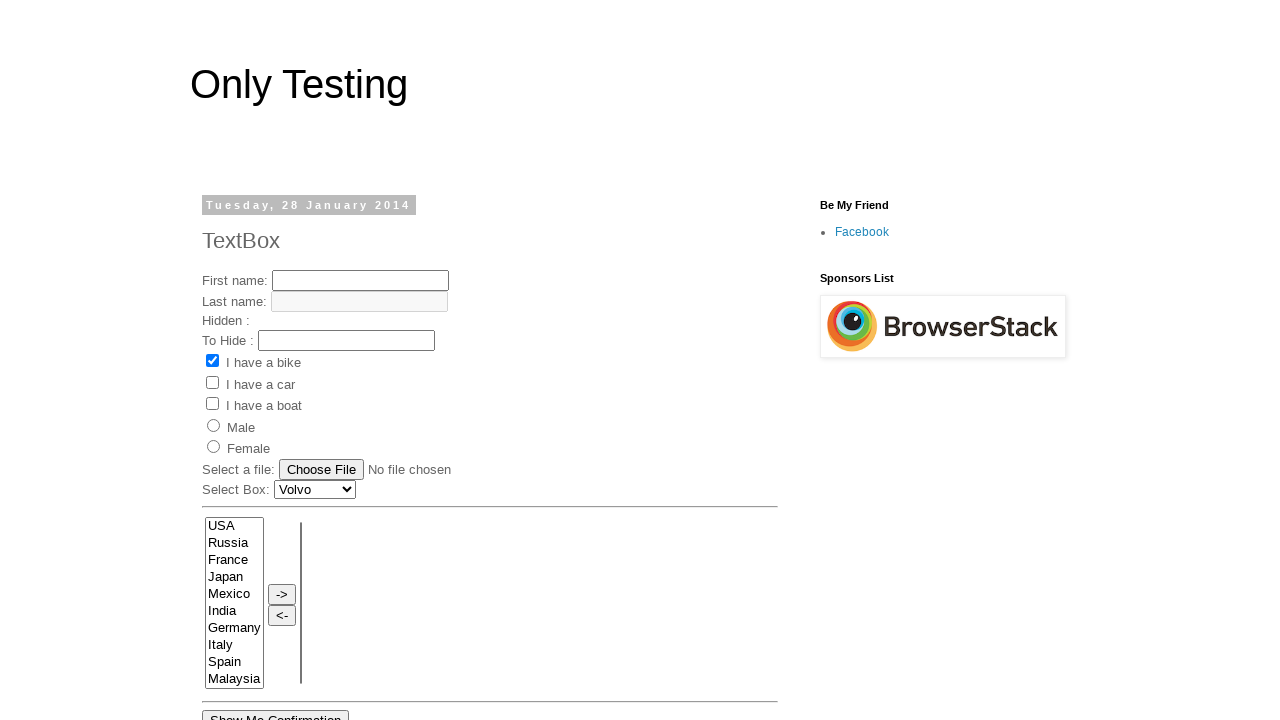

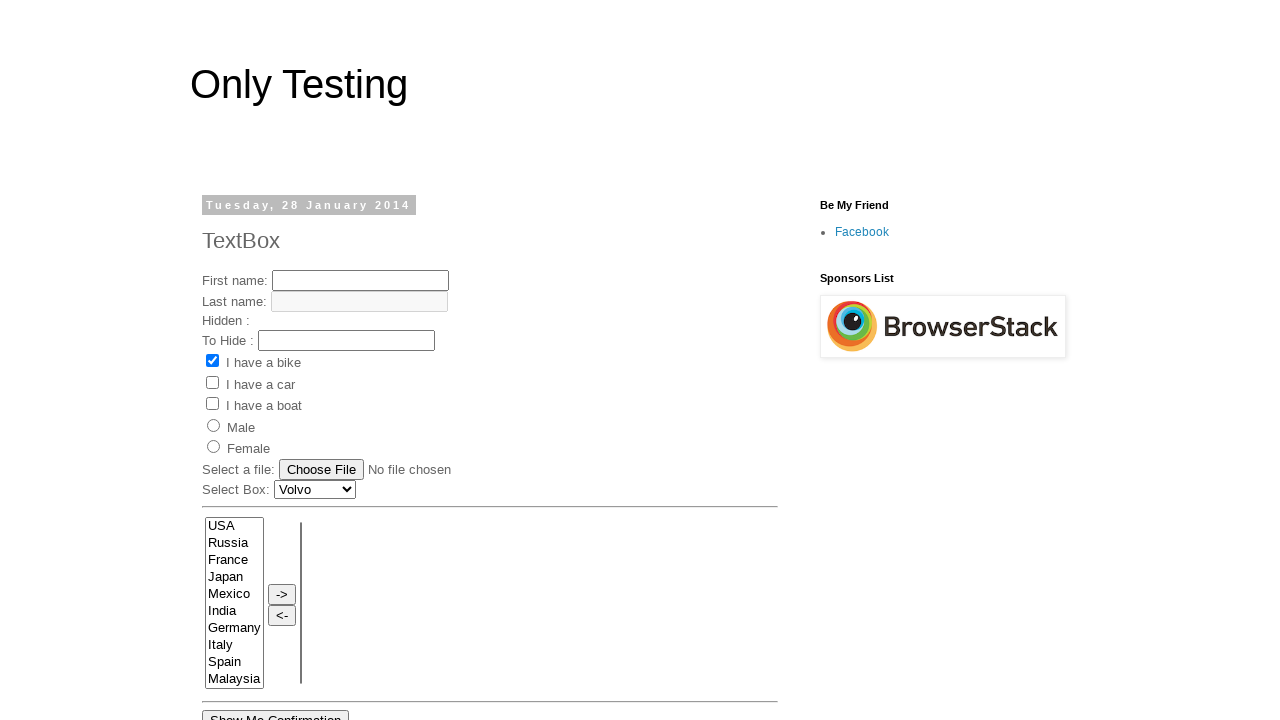